Tests basic percentage calculation by entering a value and percentage, then verifying the calculated result

Starting URL: https://www.calculator.net/percent-calculator.html

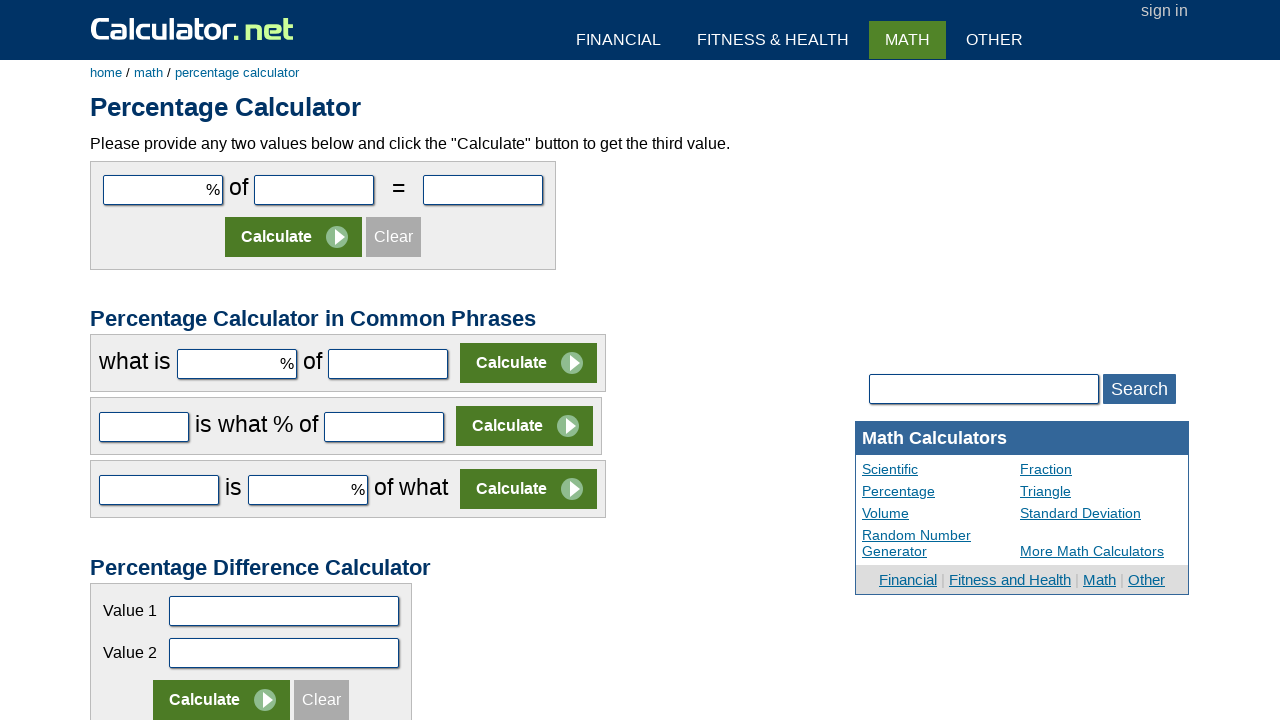

Cleared the value field on #cpar1
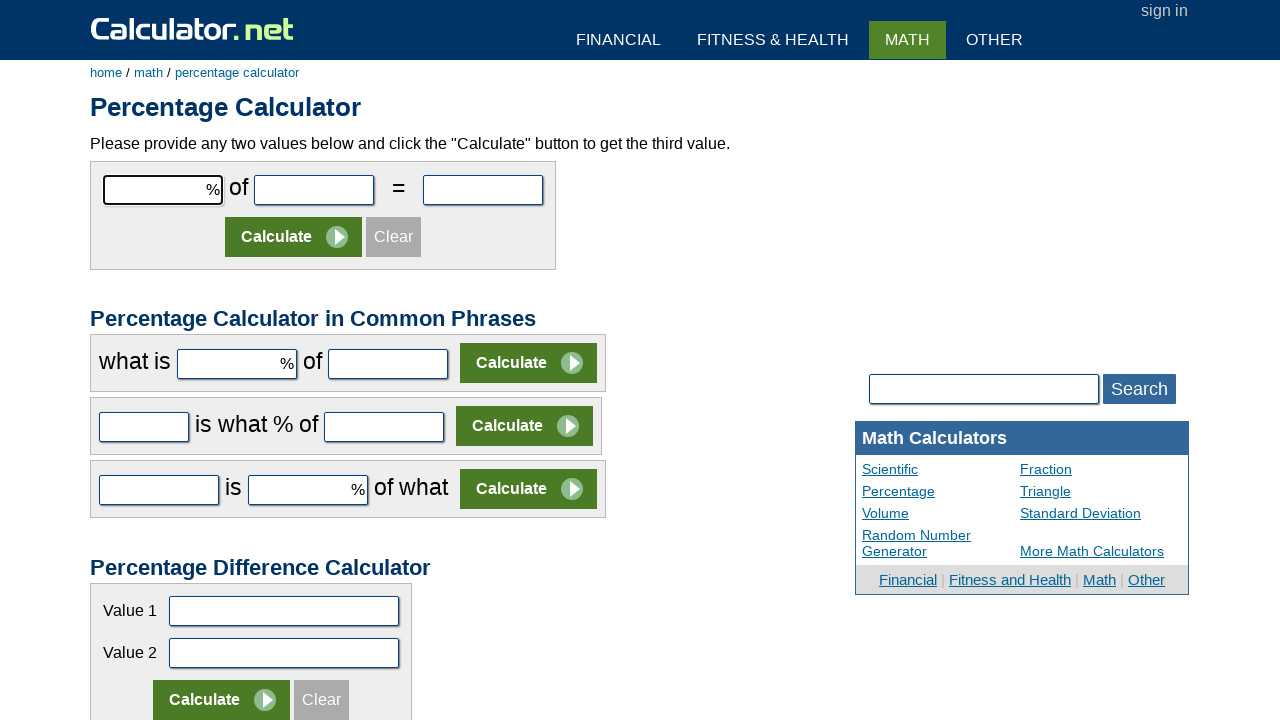

Filled value field with '50' on #cpar1
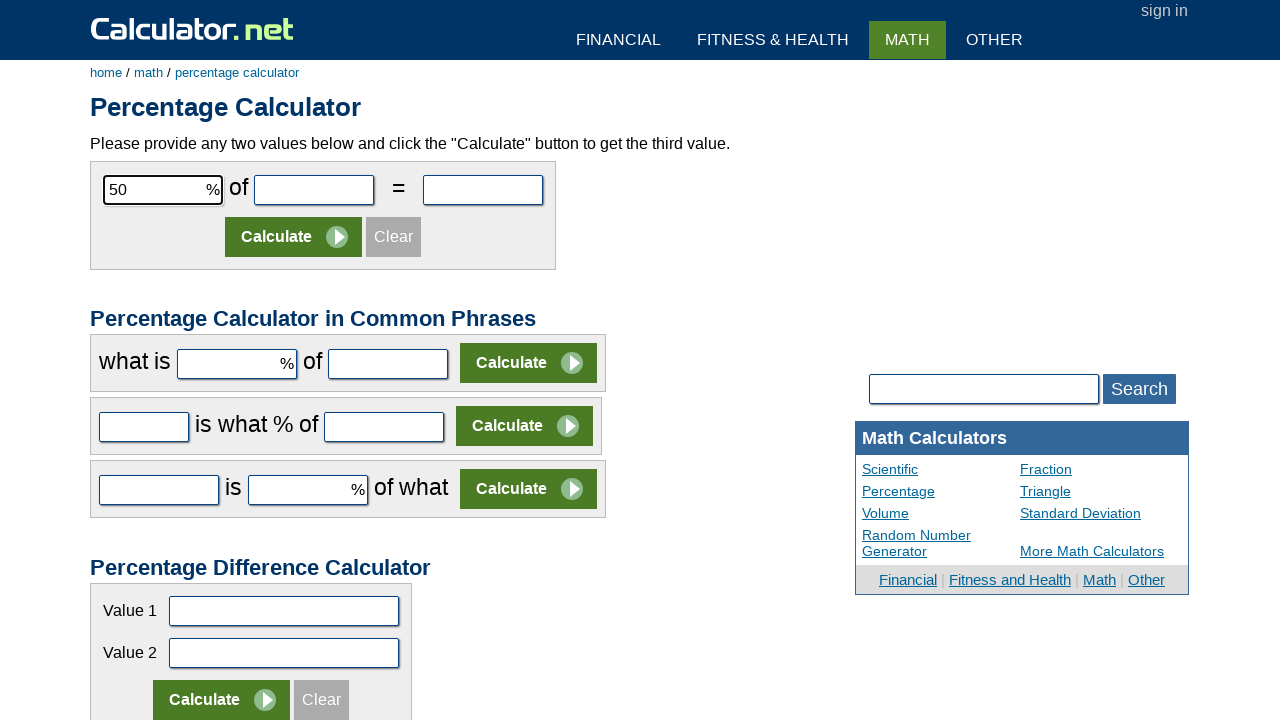

Cleared the percentage field on #cpar2
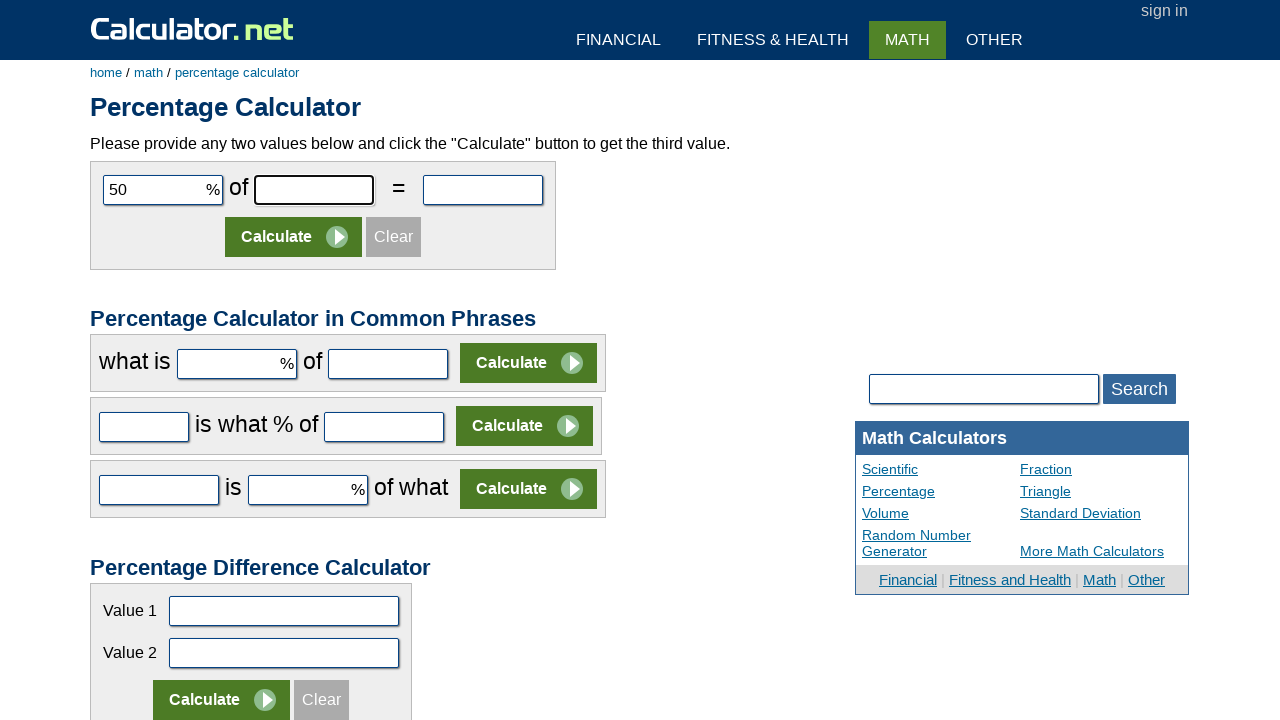

Filled percentage field with '10' on #cpar2
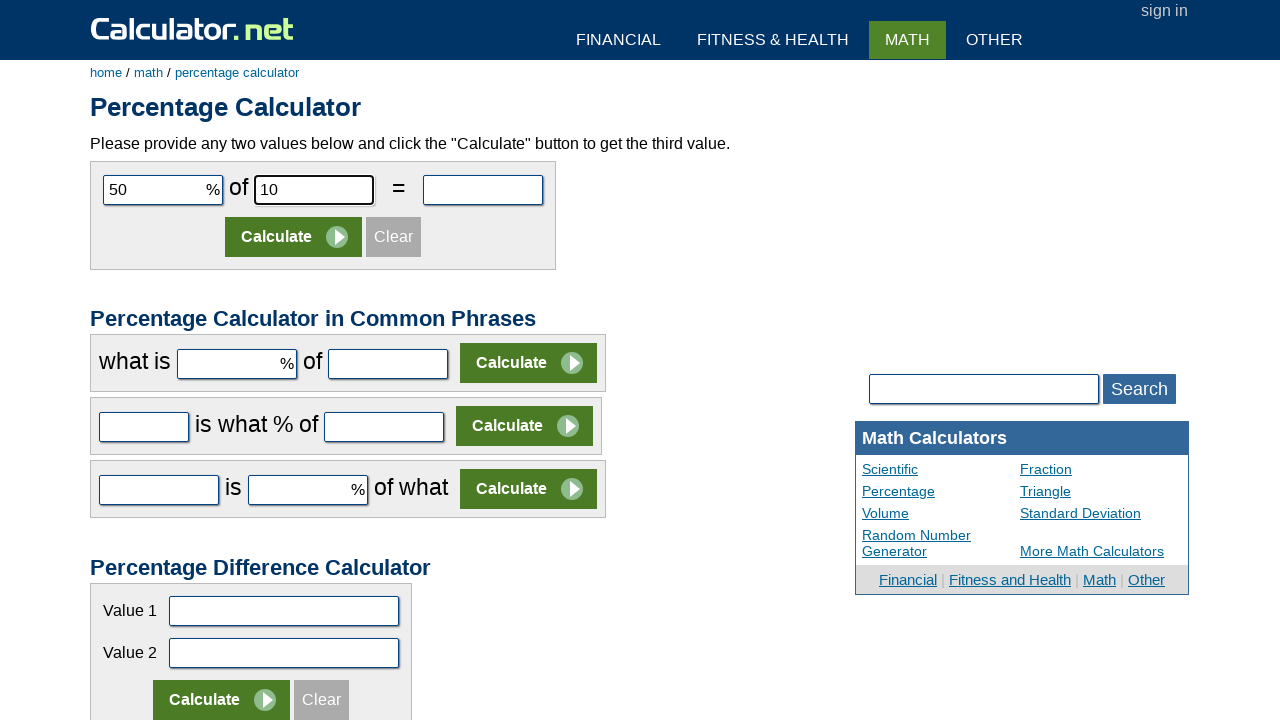

Clicked the Calculate button at (294, 237) on xpath=//input[@value='Calculate']
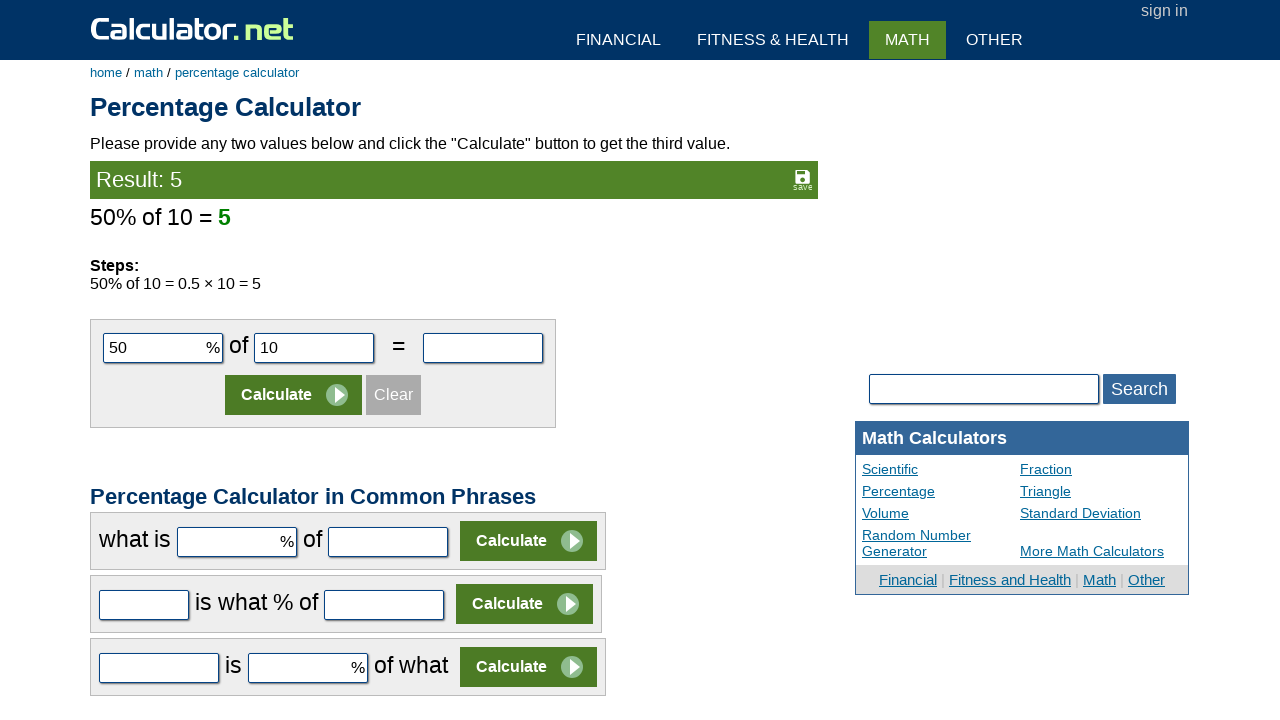

Result element loaded and is visible
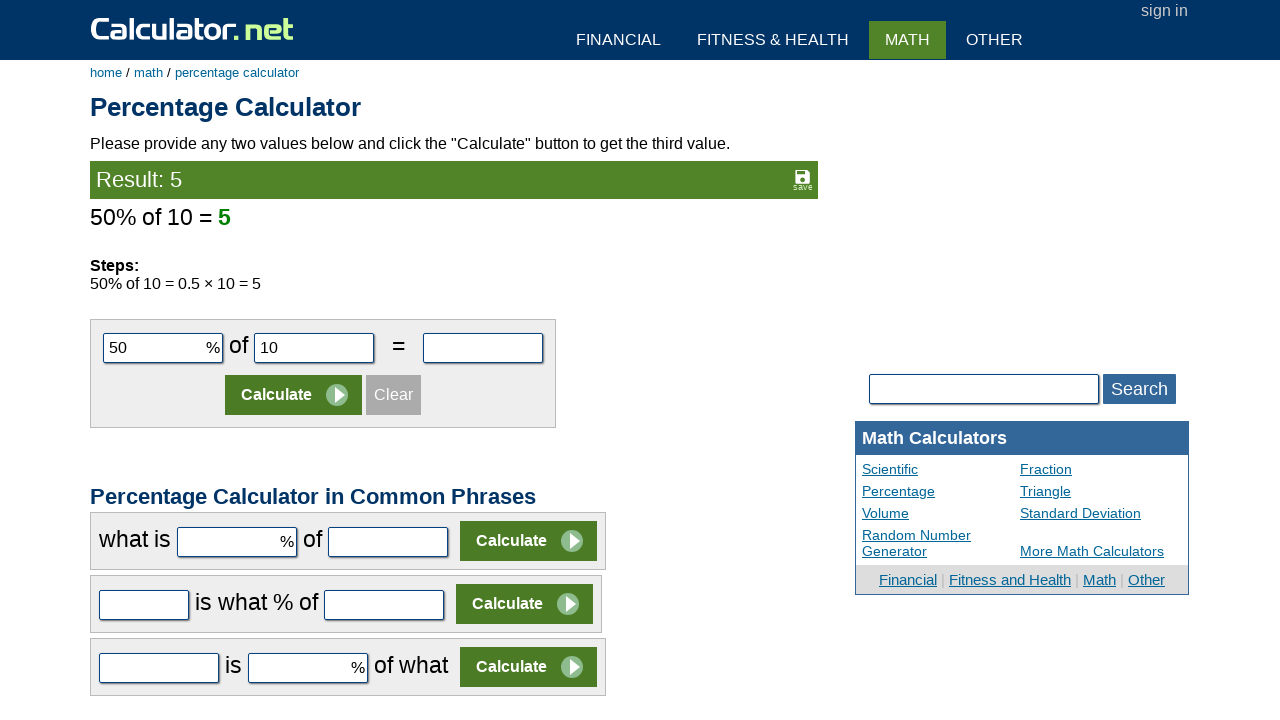

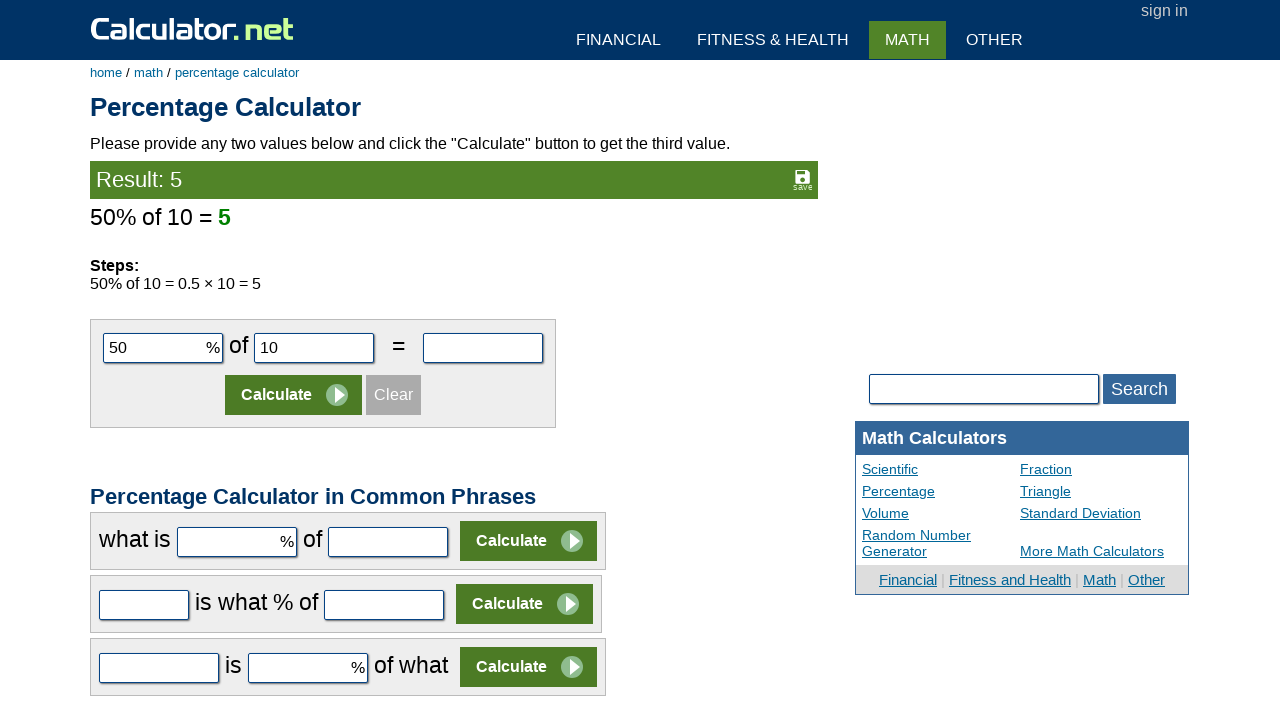